Navigates to the Rahul Shetty Academy Automation Practice page and verifies the page loads successfully by checking the title

Starting URL: https://www.rahulshettyacademy.com/AutomationPractice/

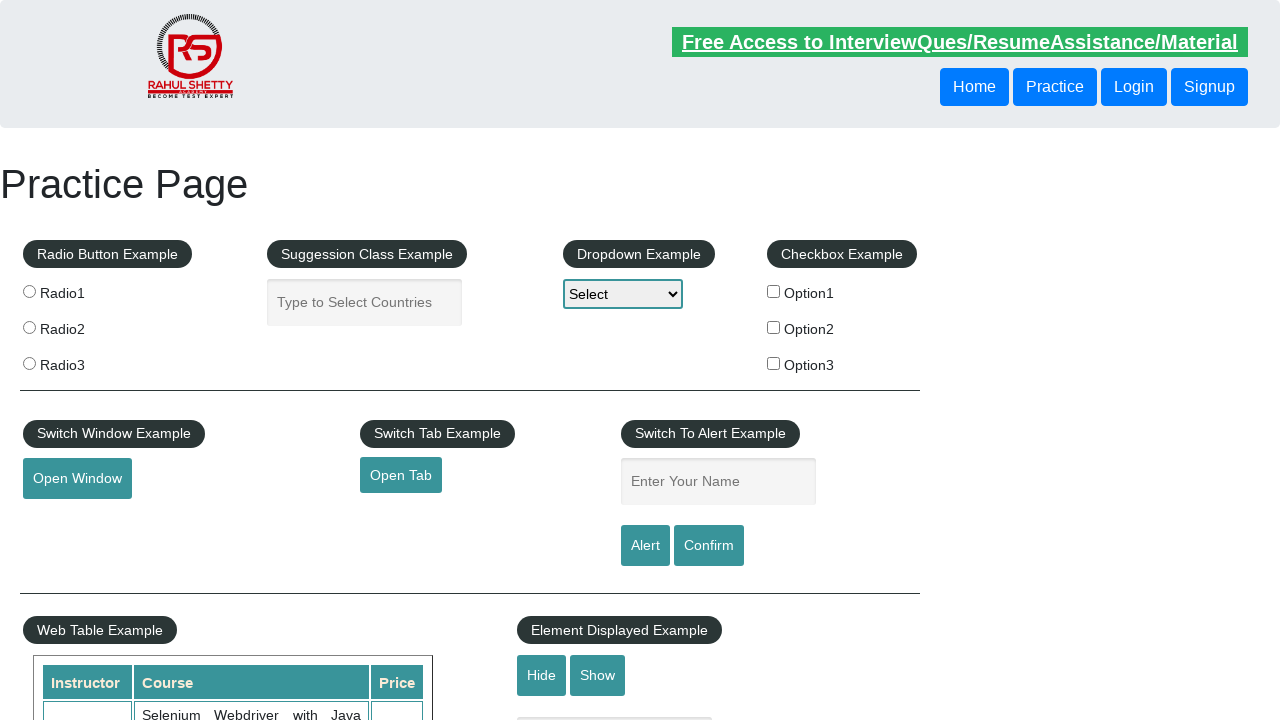

Waited for page to reach domcontentloaded state
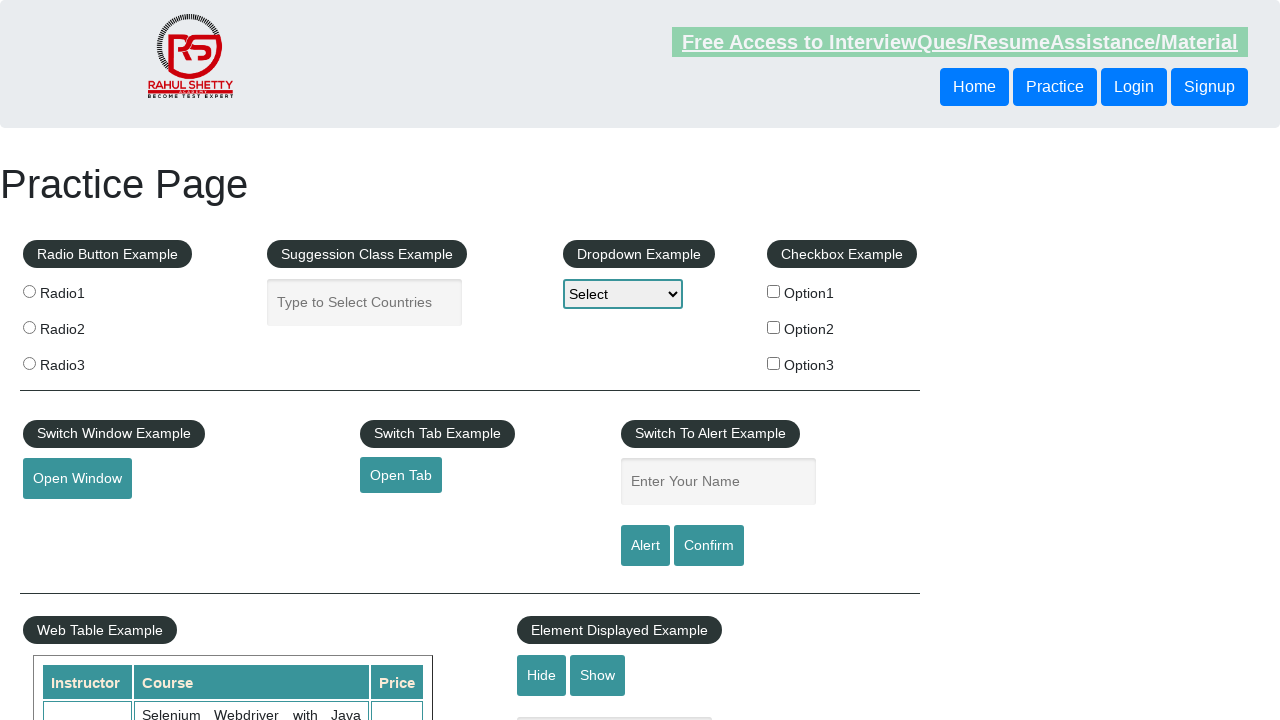

Verified body element is present on Rahul Shetty Academy Automation Practice page
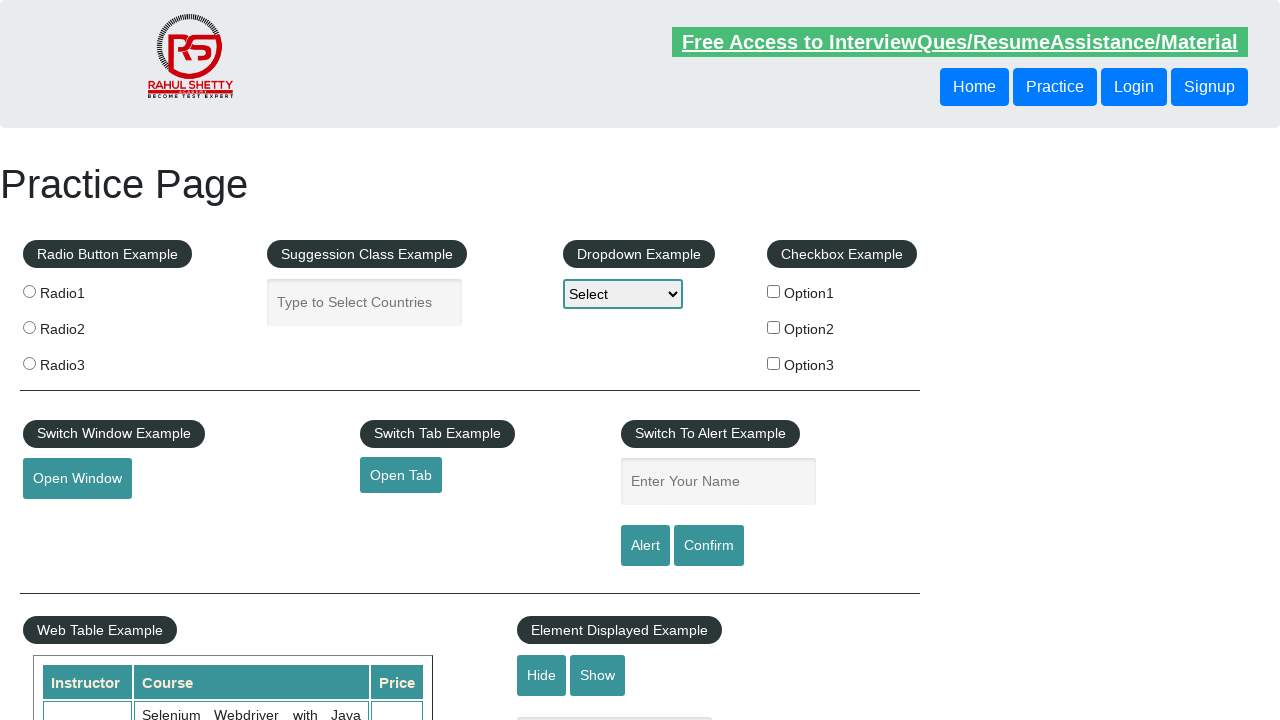

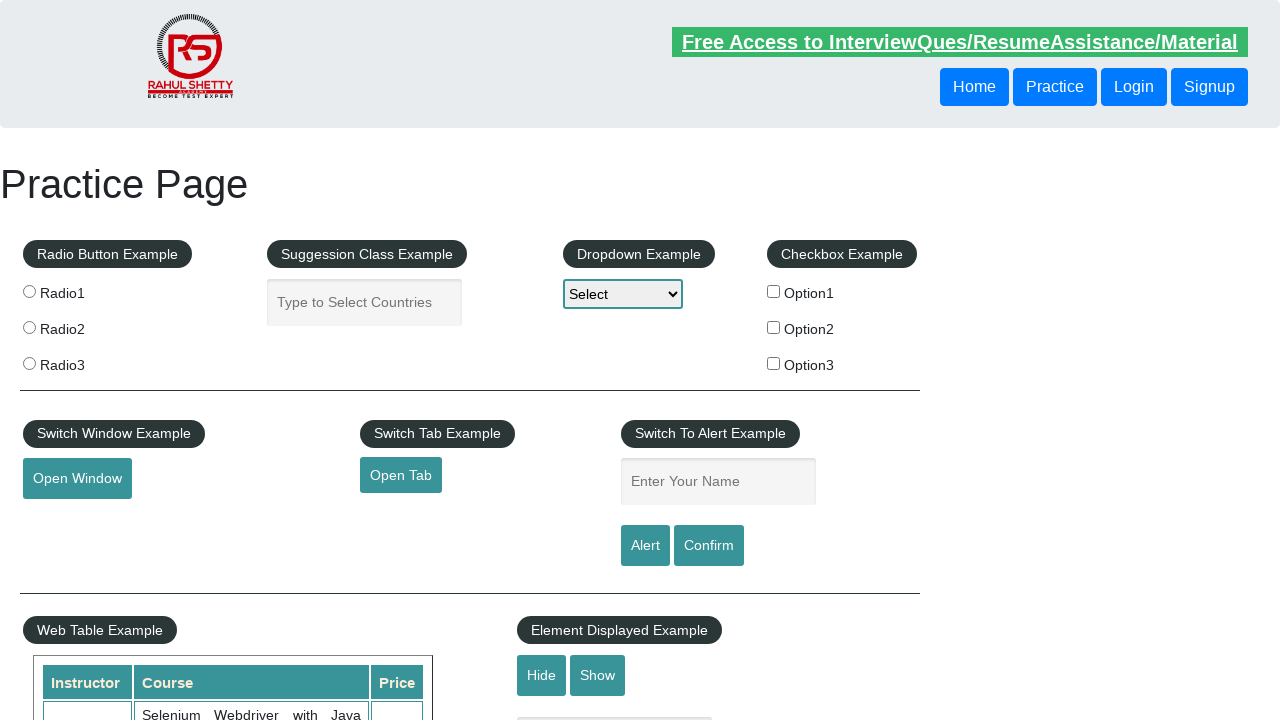